Tests the product search functionality on Rahul Shetty's practice website by searching for products and verifying the brand name is displayed correctly

Starting URL: https://rahulshettyacademy.com/seleniumPractise/#/

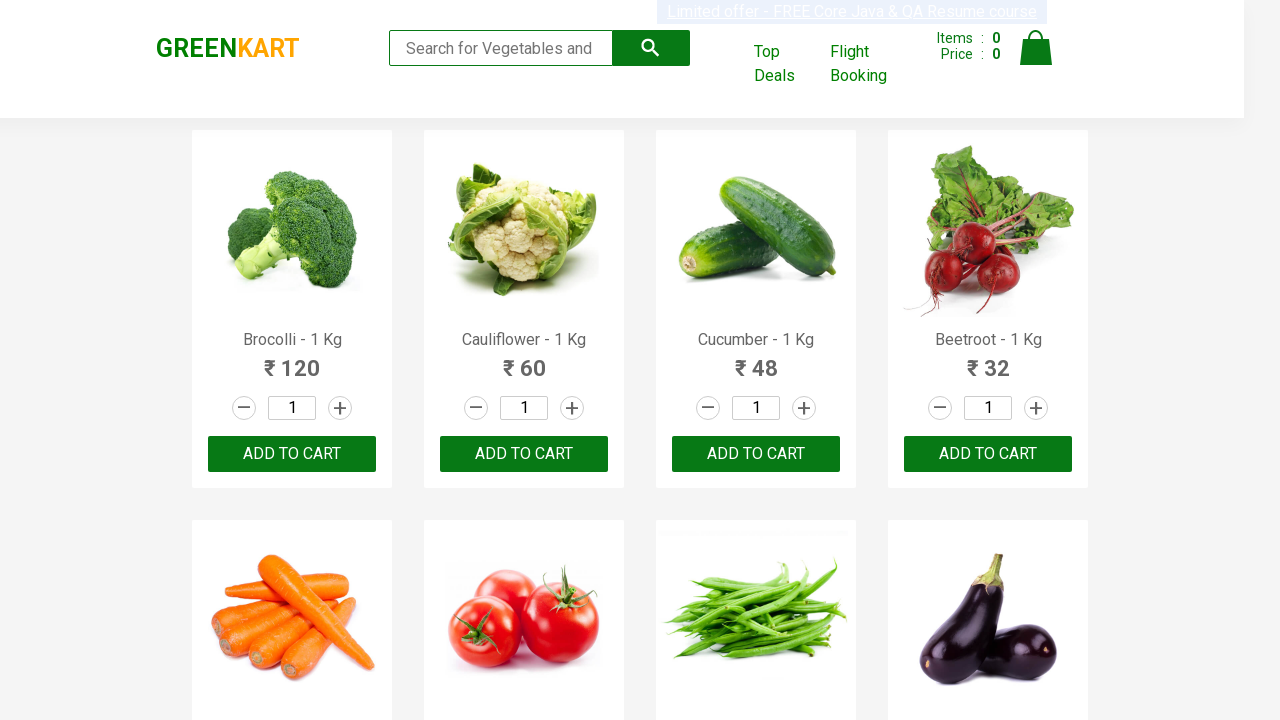

Filled search field with 'cu' to search for products on .search-keyword
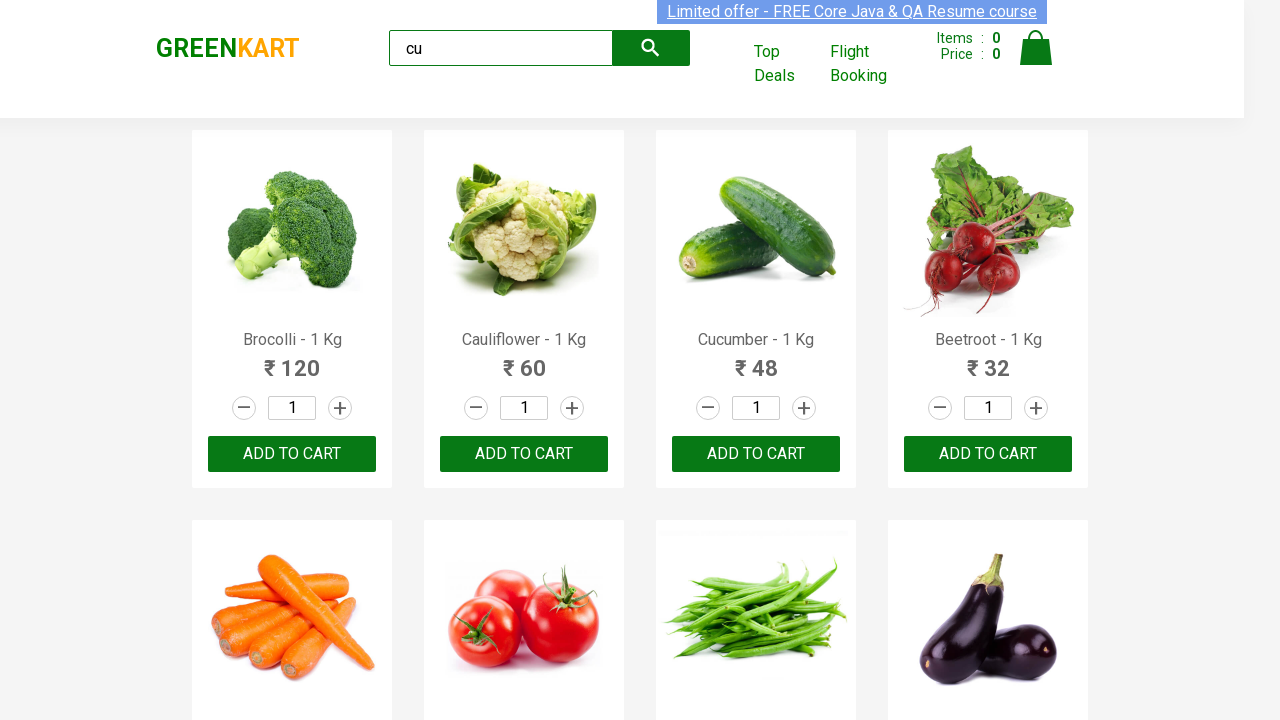

Waited 1000ms for products to be filtered
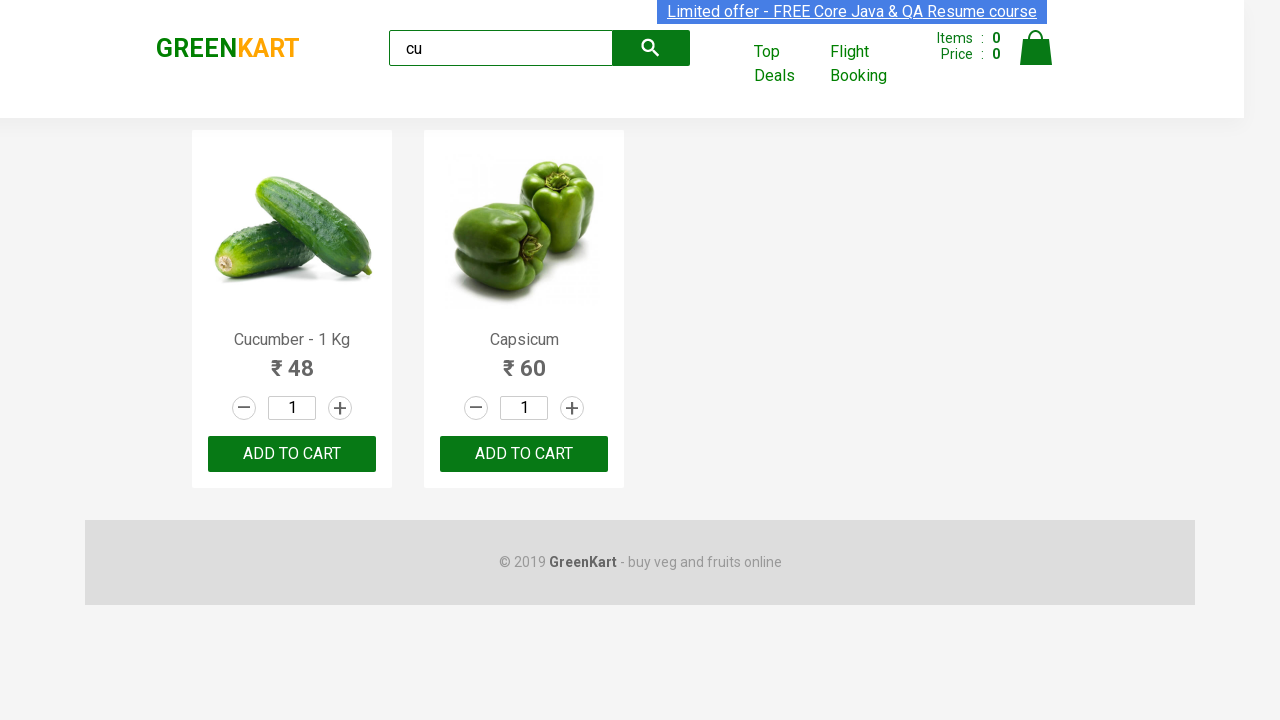

Verified visible products are loaded
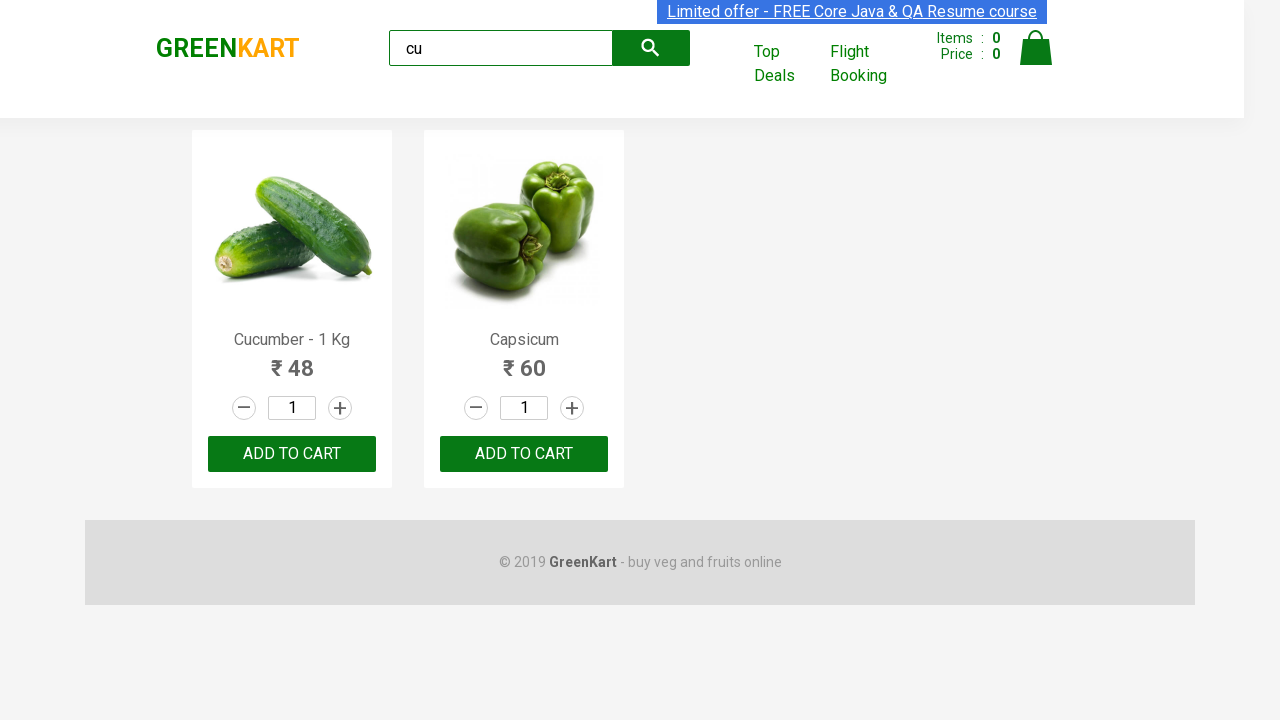

Verified brand name is 'GREENKART'
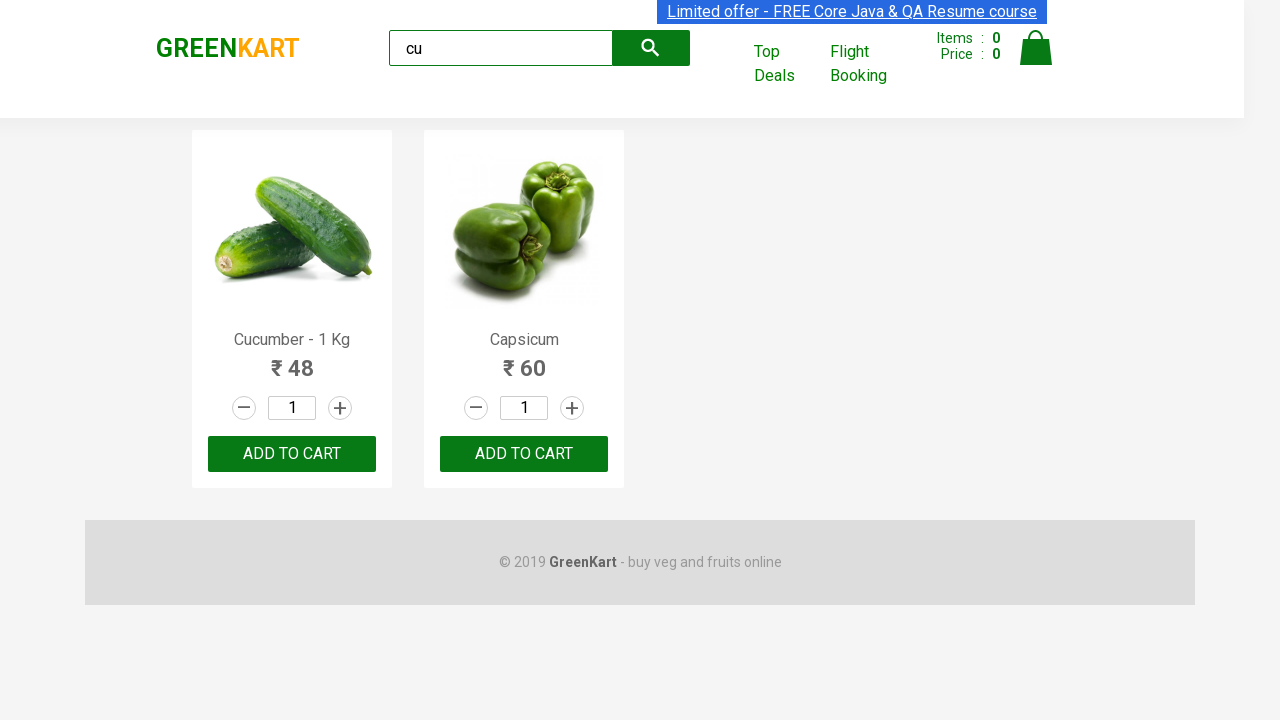

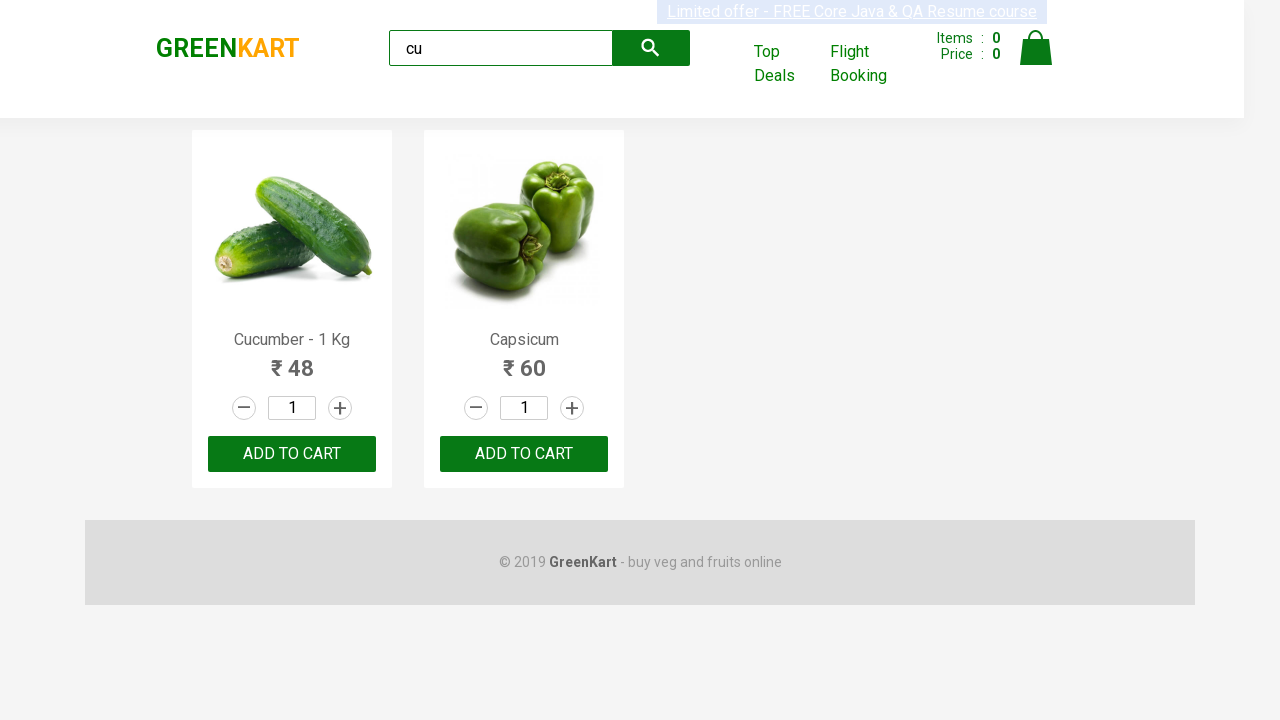